Tests that the homepage of monster-phone.re loads successfully

Starting URL: https://monster-phone.re

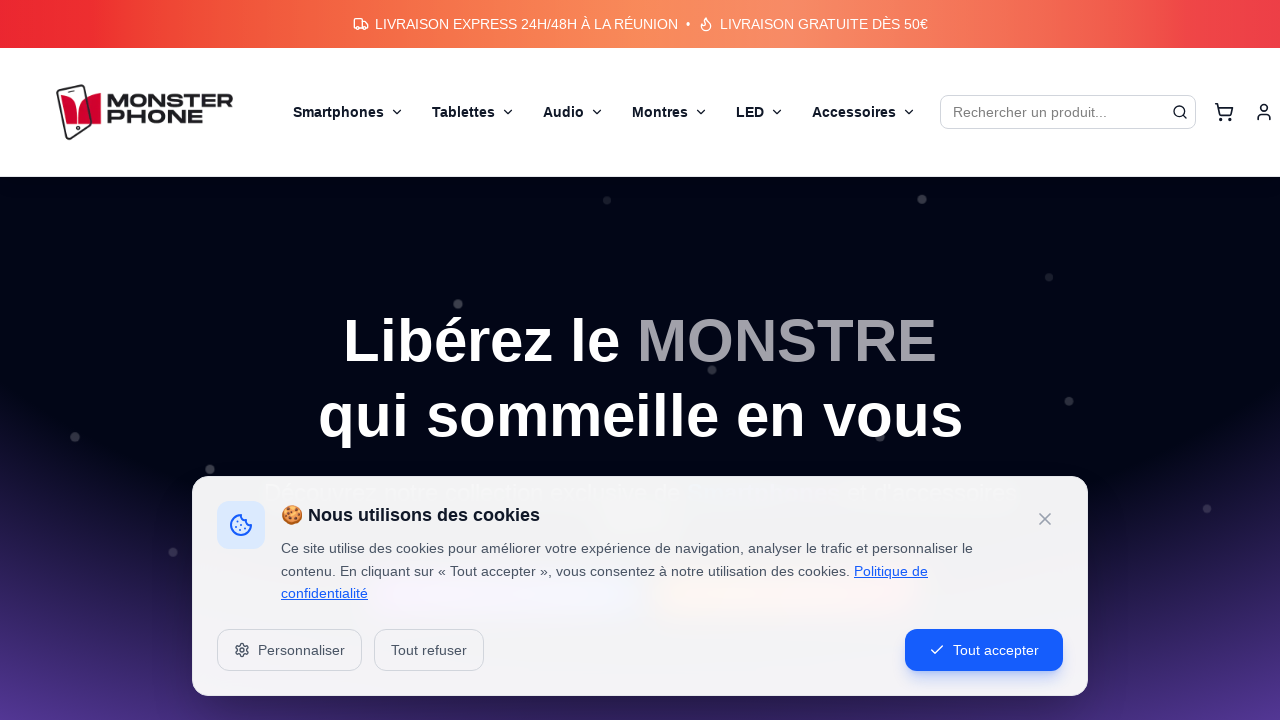

Waited for domcontentloaded event on homepage
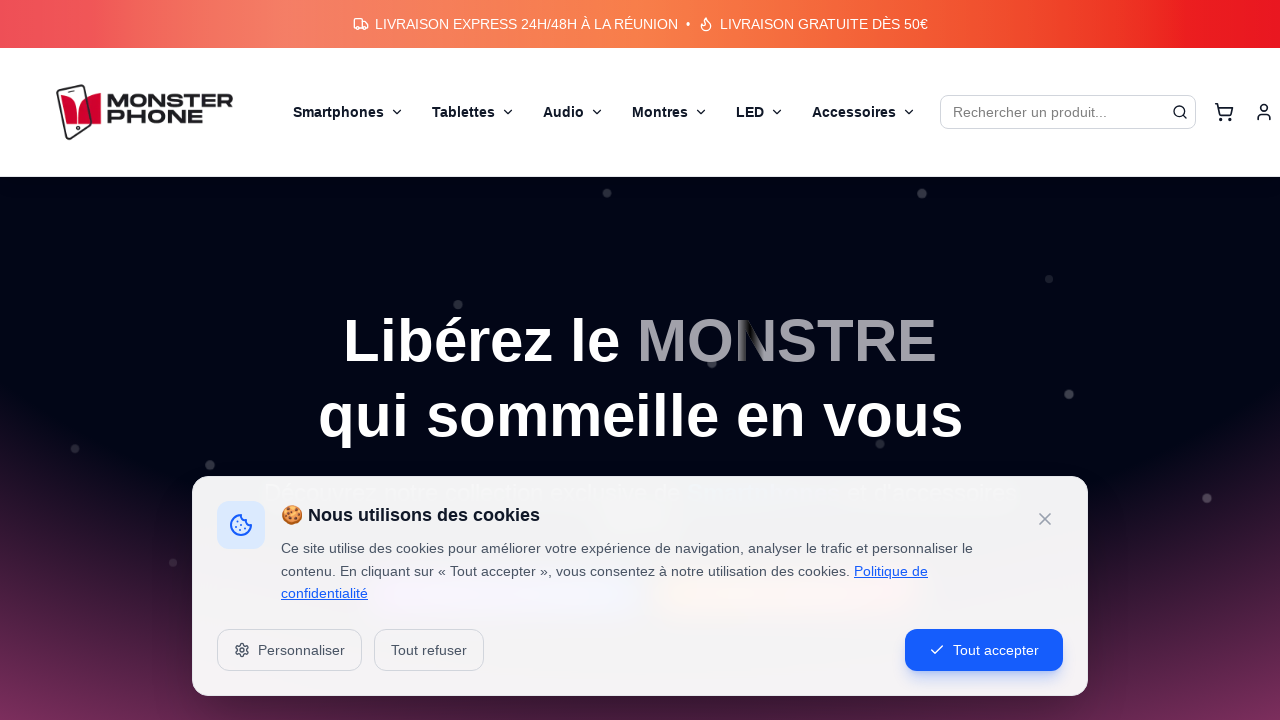

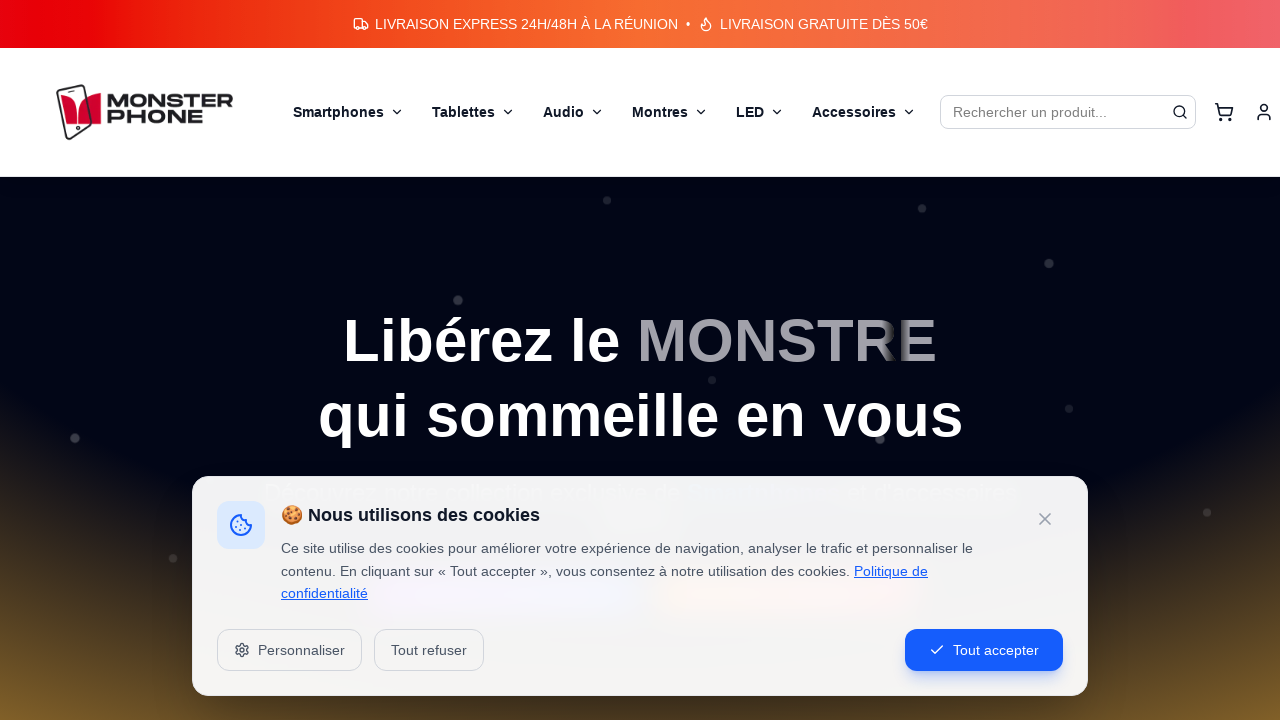